Tests opening a new browser window by clicking a button and verifies the new window URL contains the expected path

Starting URL: https://demoqa.com/browser-windows

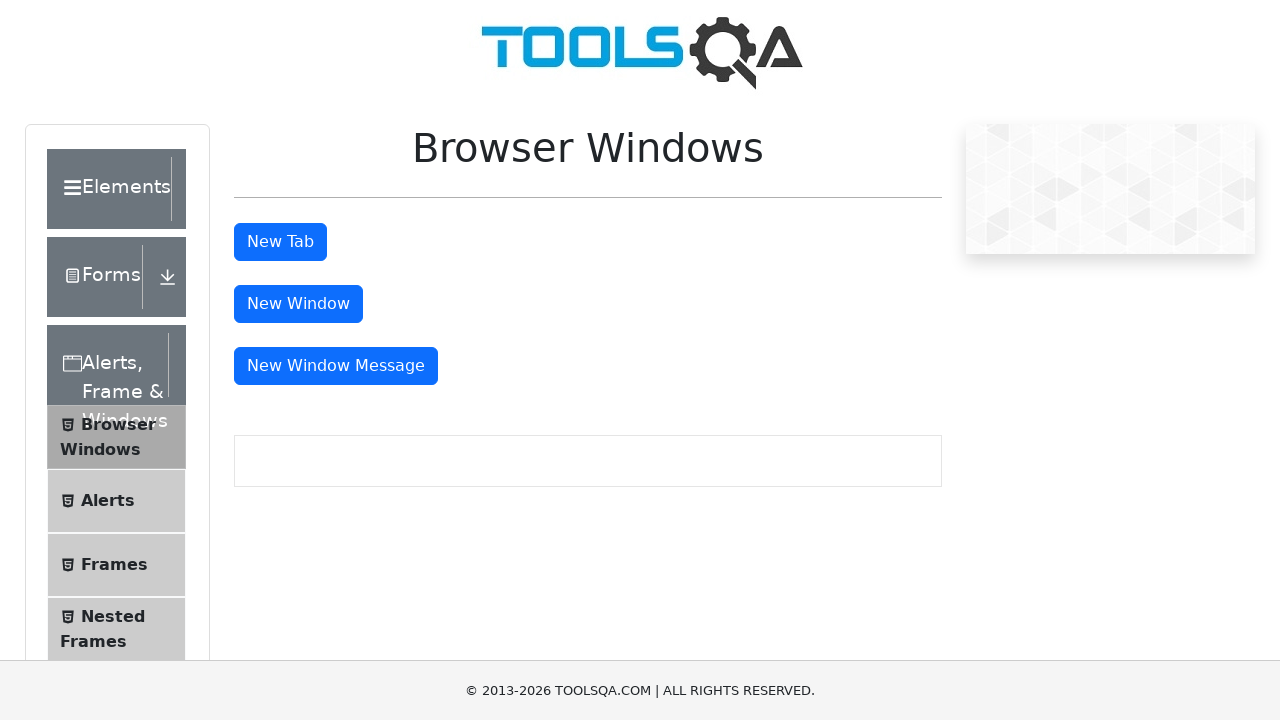

Clicked the New Window button at (298, 304) on button#windowButton
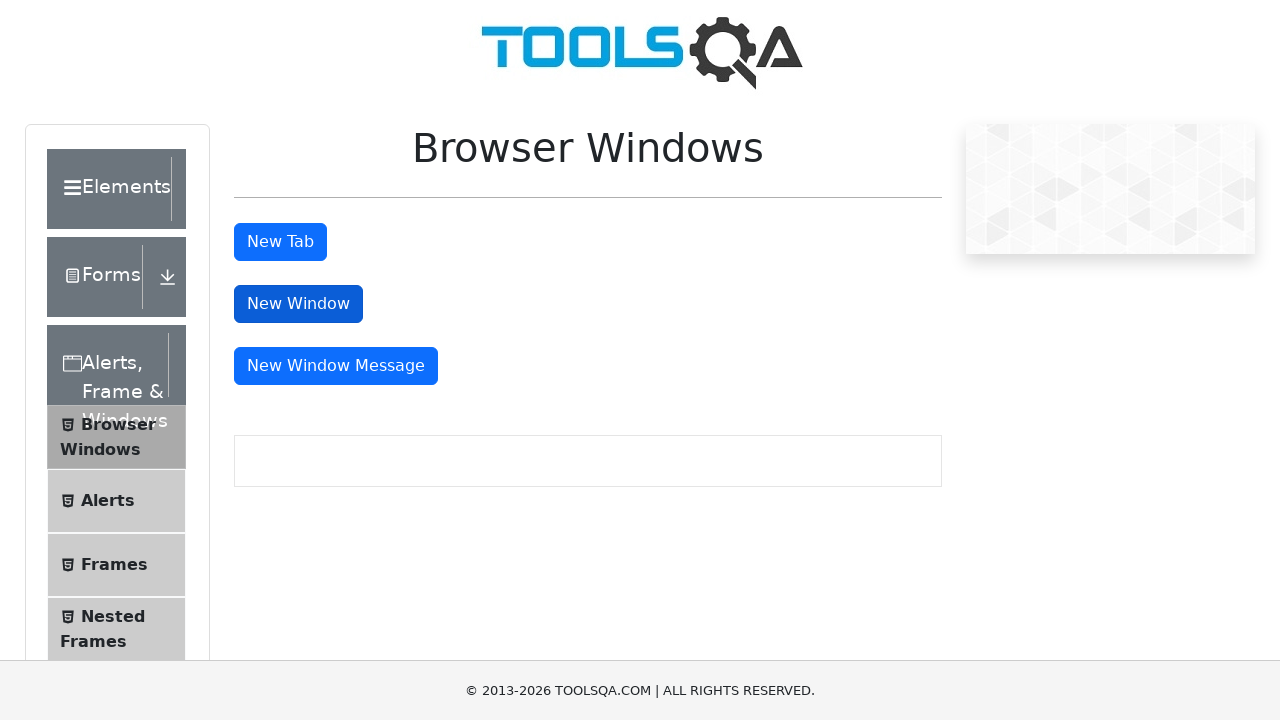

New window opened and captured
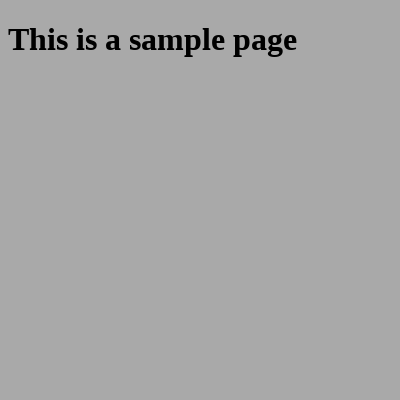

New window page loaded completely
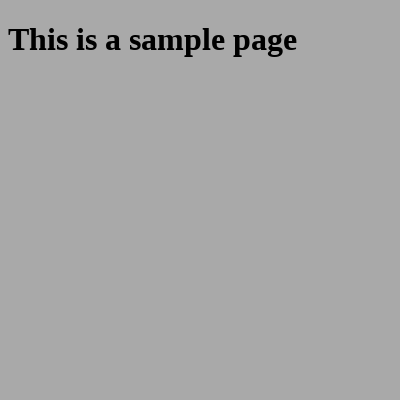

Verified new window URL contains 'demoqa.com/sample'
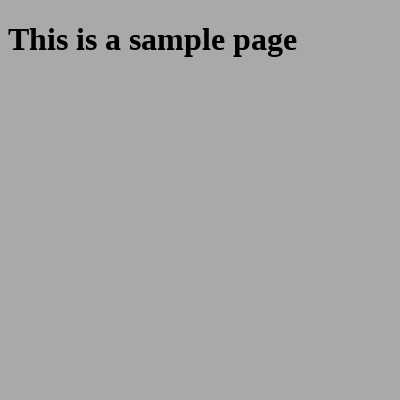

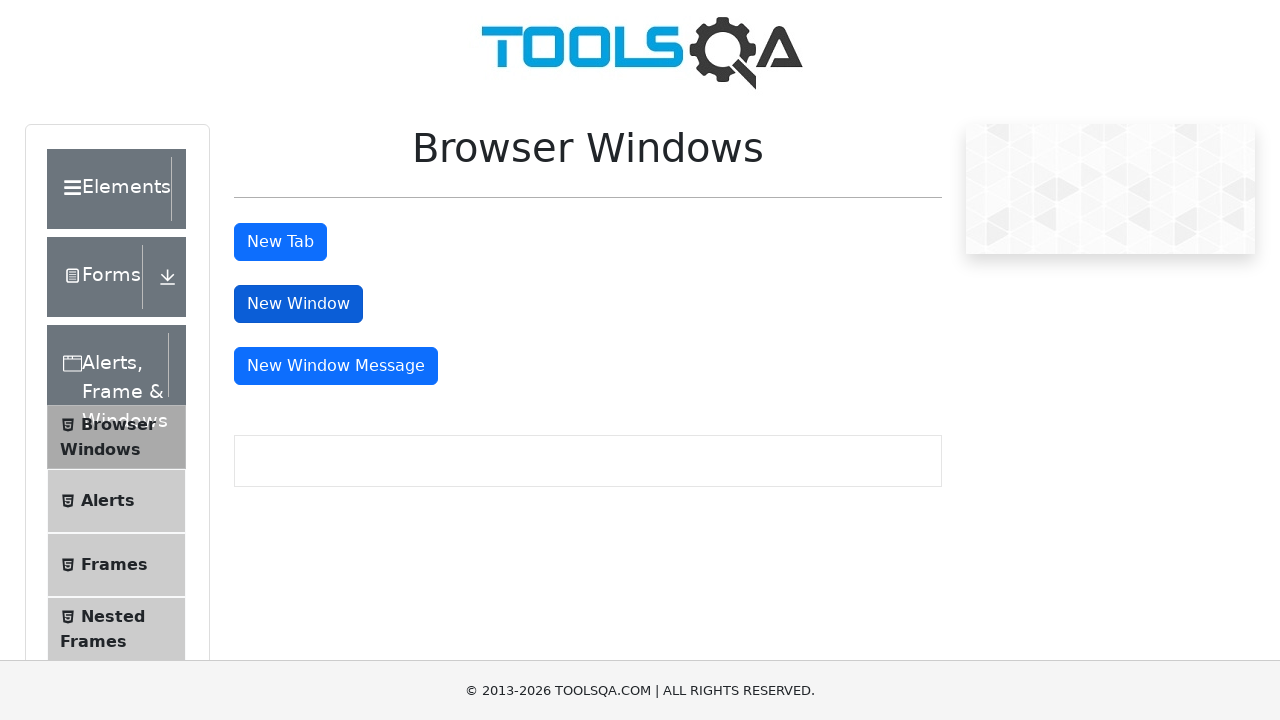